Tests explicit wait functionality by clicking a button and waiting for an element to become visible

Starting URL: https://www.leafground.com/waits.xhtml

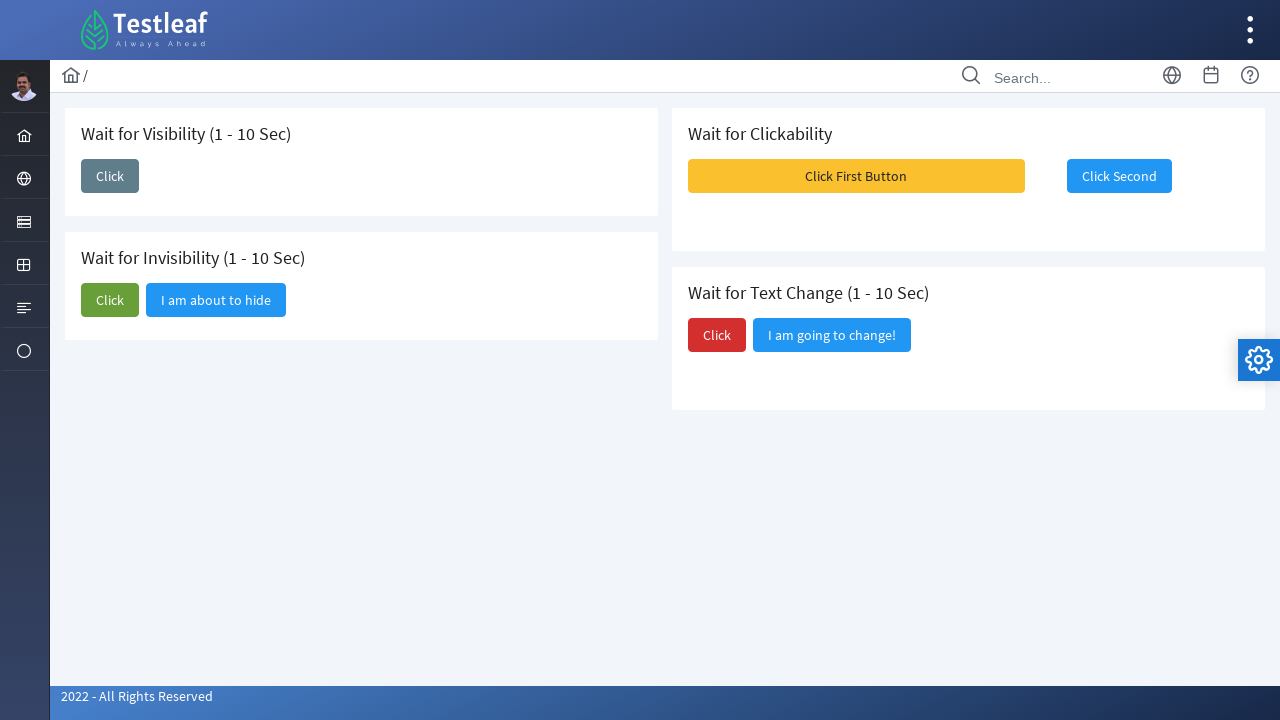

Clicked the trigger button to initiate delayed element appearance at (110, 176) on xpath=//span[text()='Click']
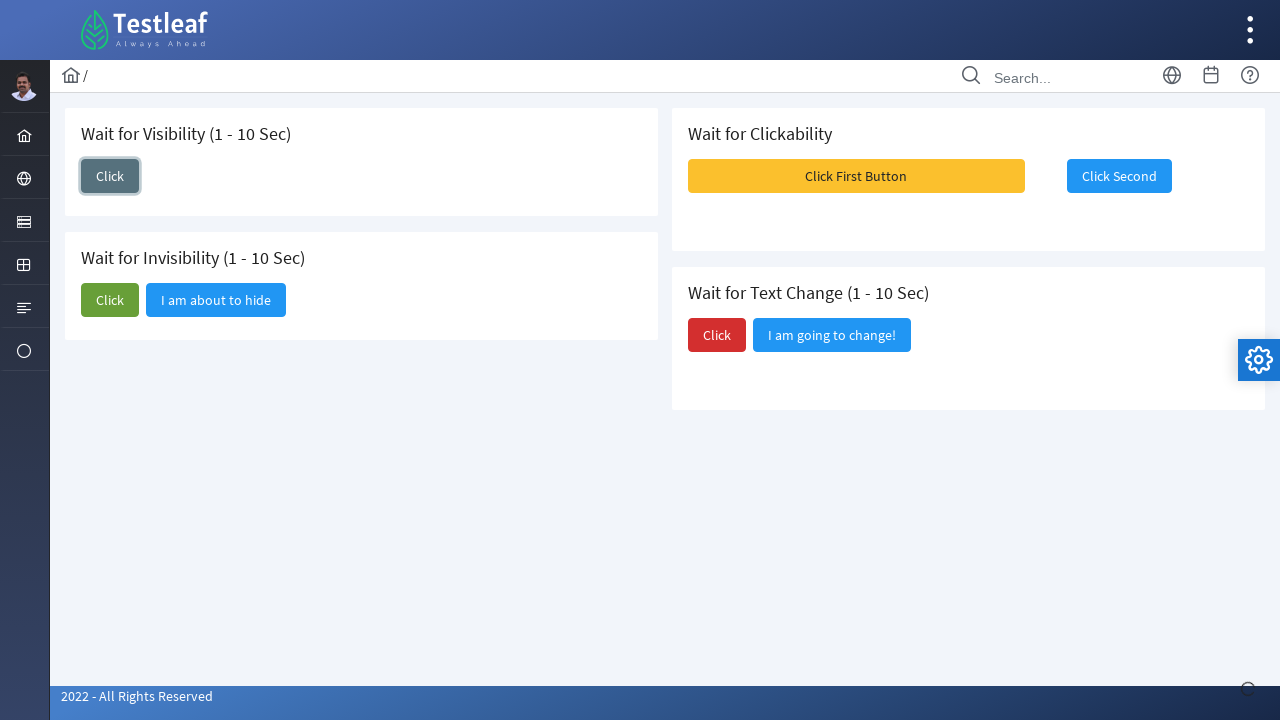

Waited for delayed element 'I am here' to become visible
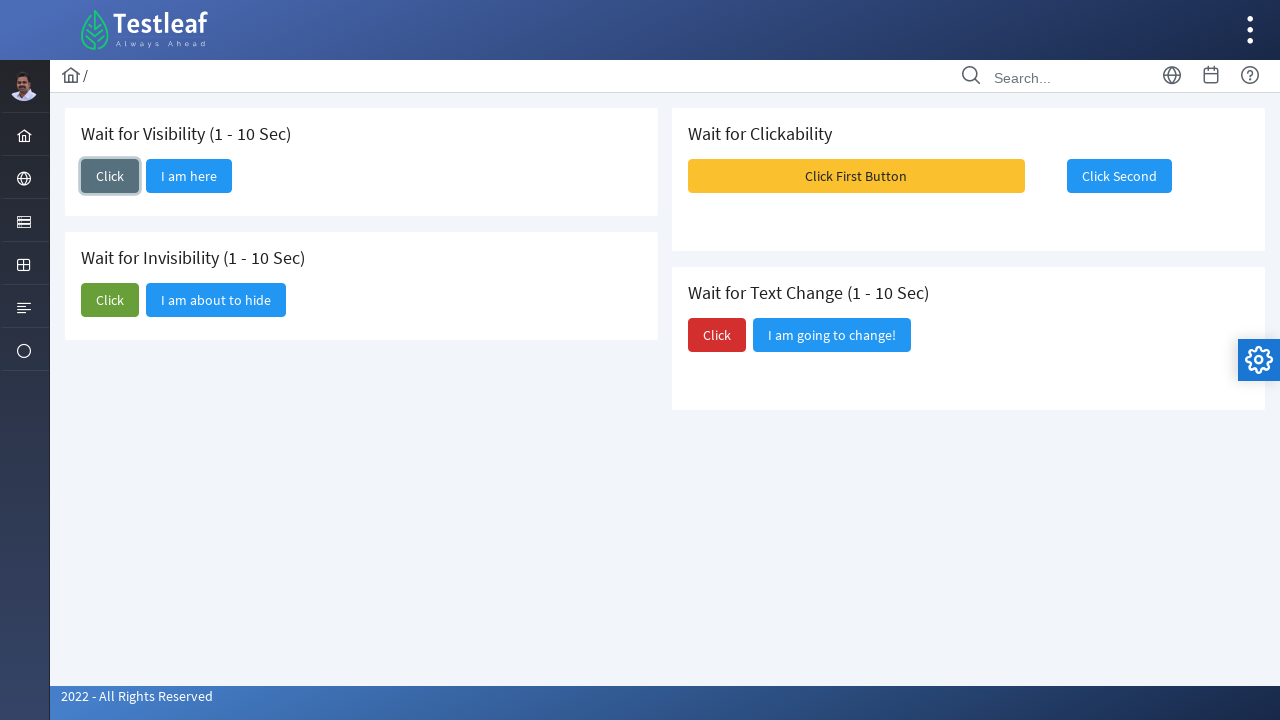

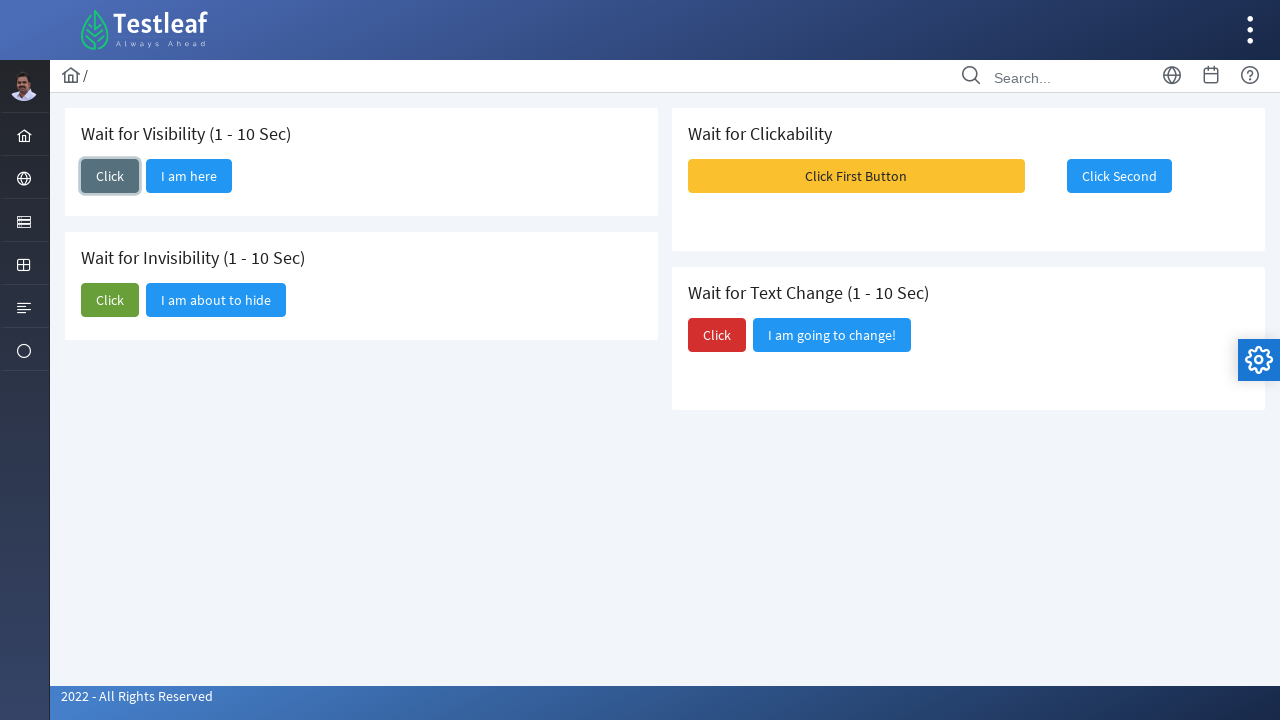